Tests checkbox selection functionality by clicking the Senior Citizen Discount checkbox, verifying it becomes selected, and counting all checkboxes available on the page.

Starting URL: https://rahulshettyacademy.com/dropdownsPractise/

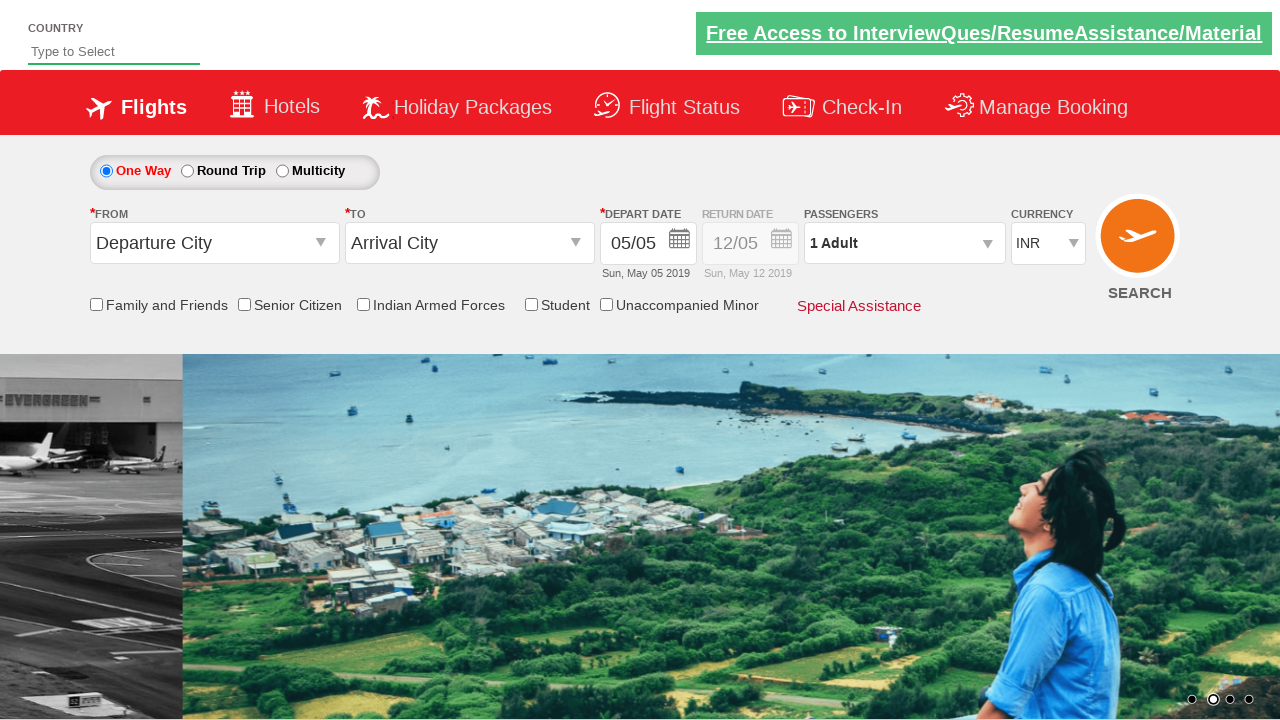

Clicked Senior Citizen Discount checkbox at (244, 304) on [id*='SeniorCitizenDiscount']
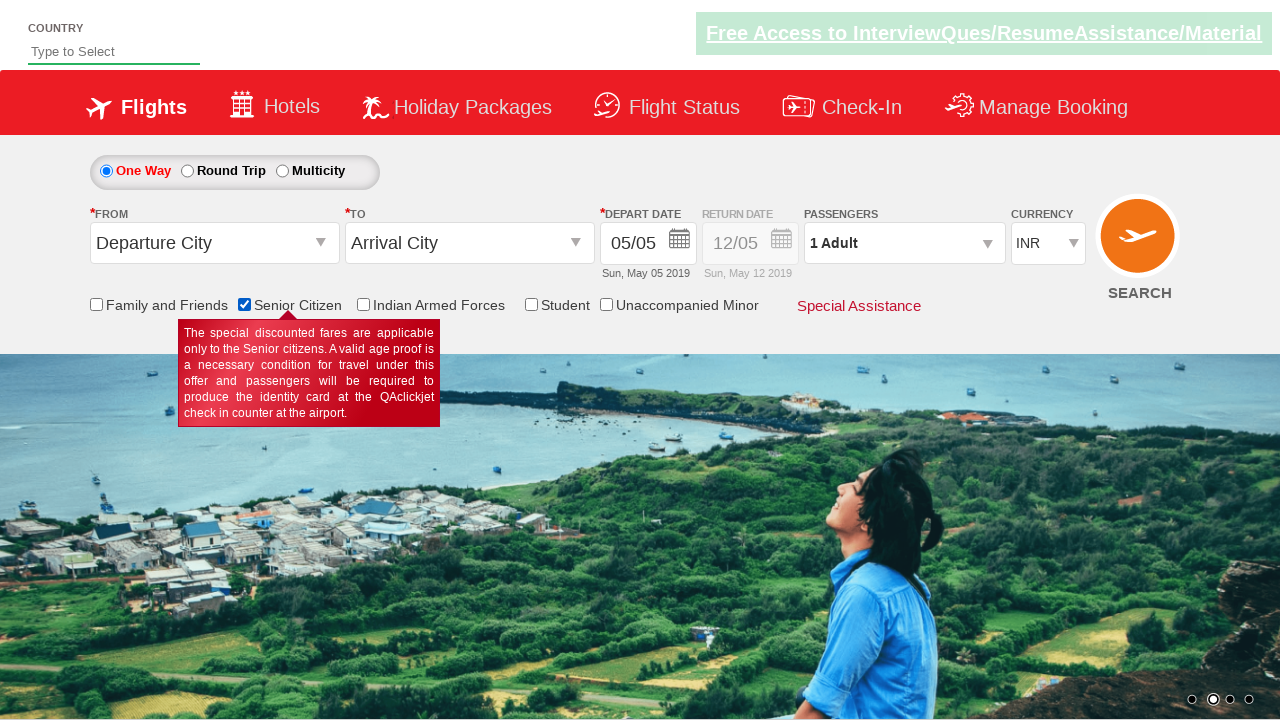

Located Senior Citizen Discount checkbox element
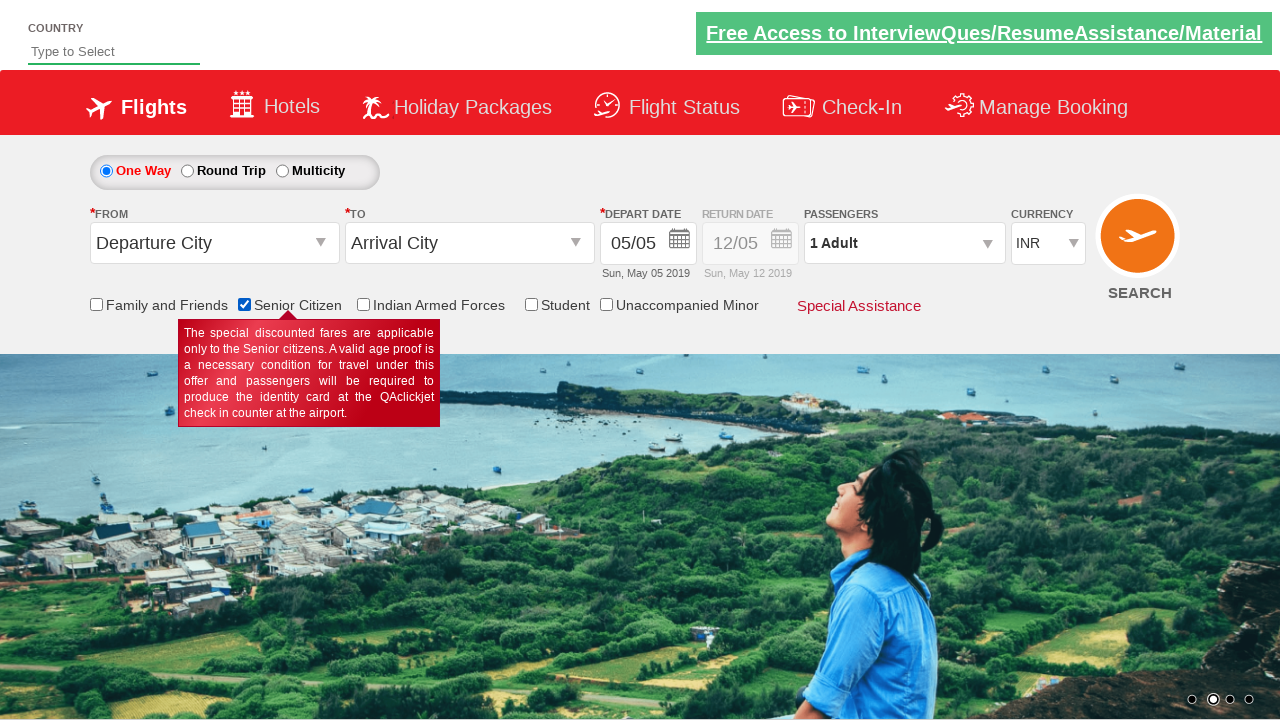

Verified Senior Citizen Discount checkbox is selected
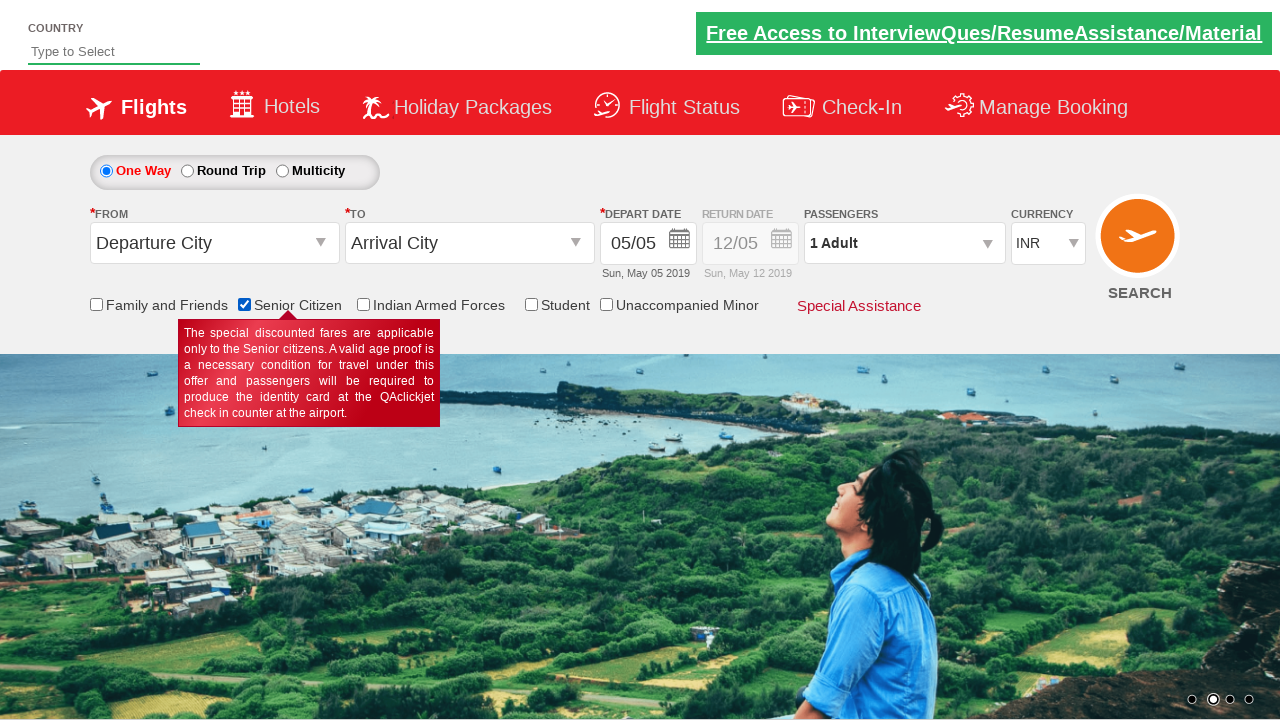

Located all checkbox elements on page
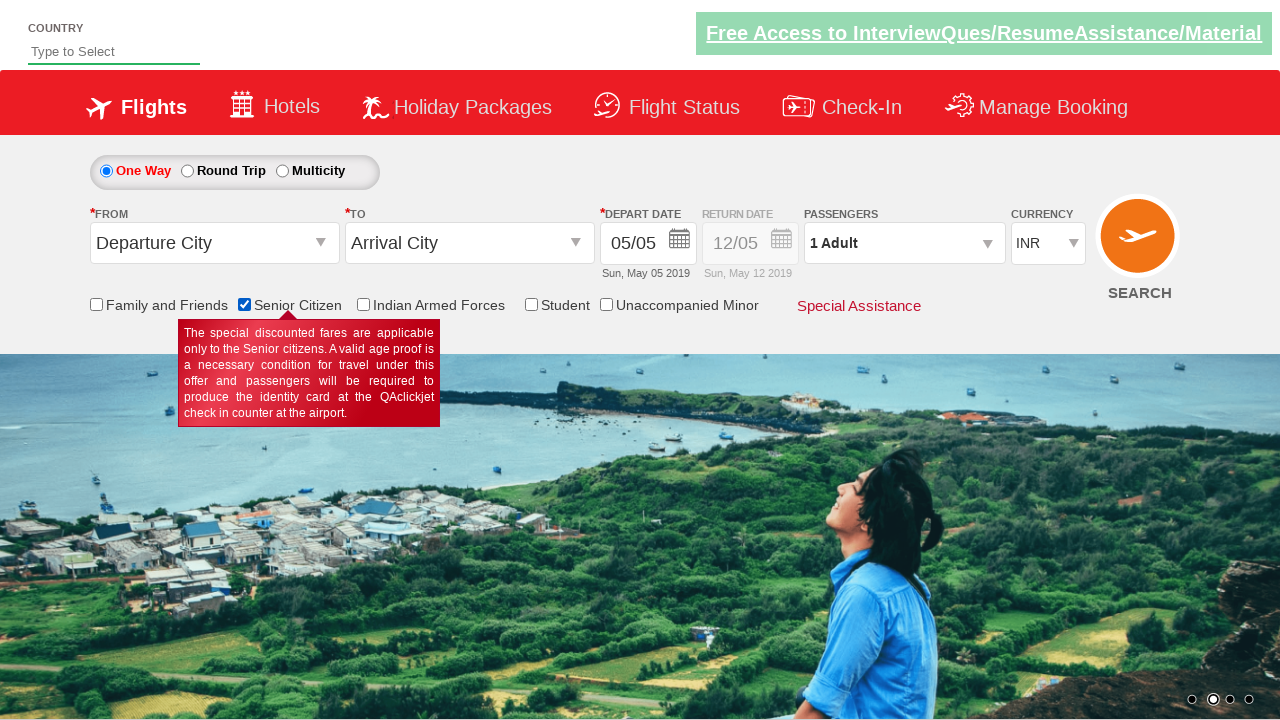

Counted all checkboxes on page: 6 total
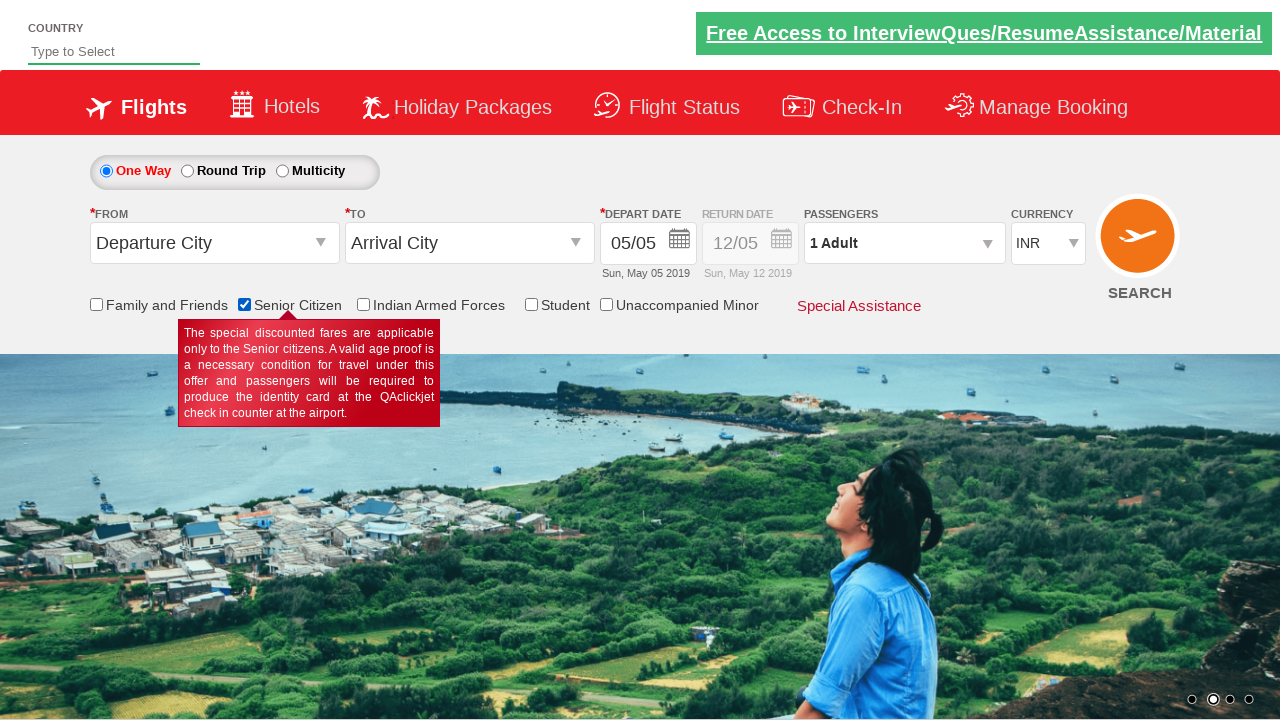

Printed total checkbox count to console: 6
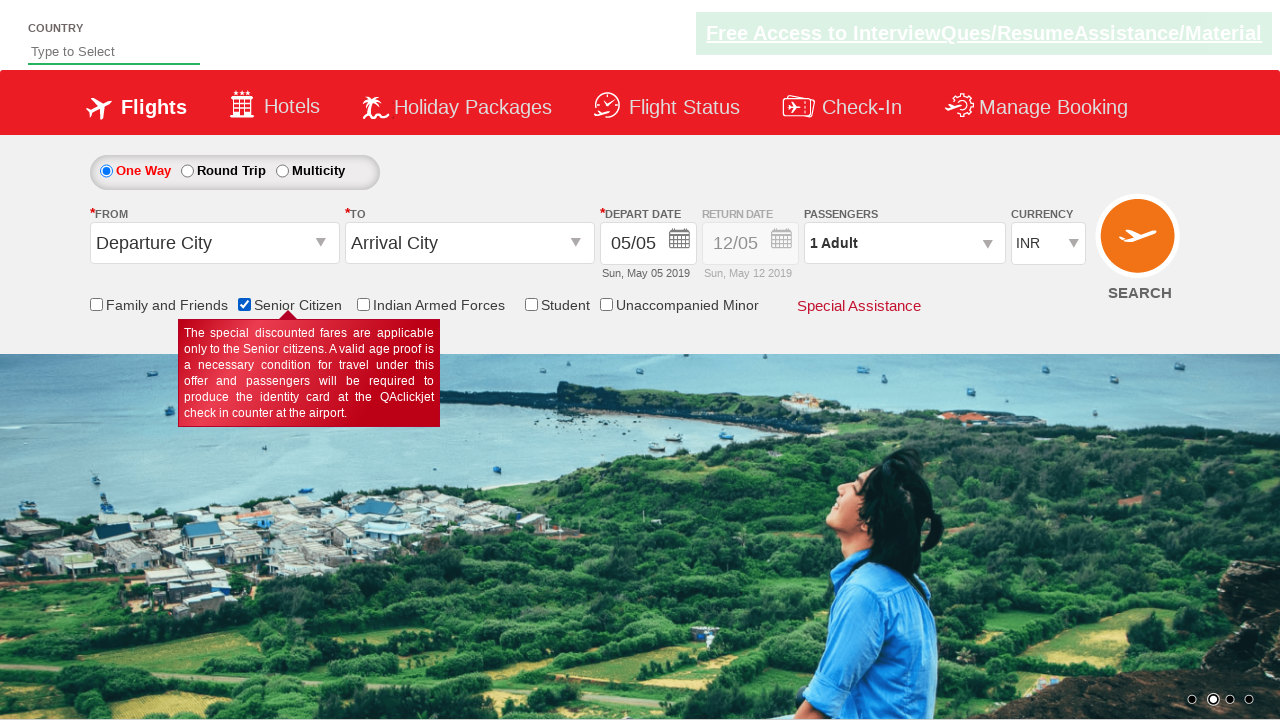

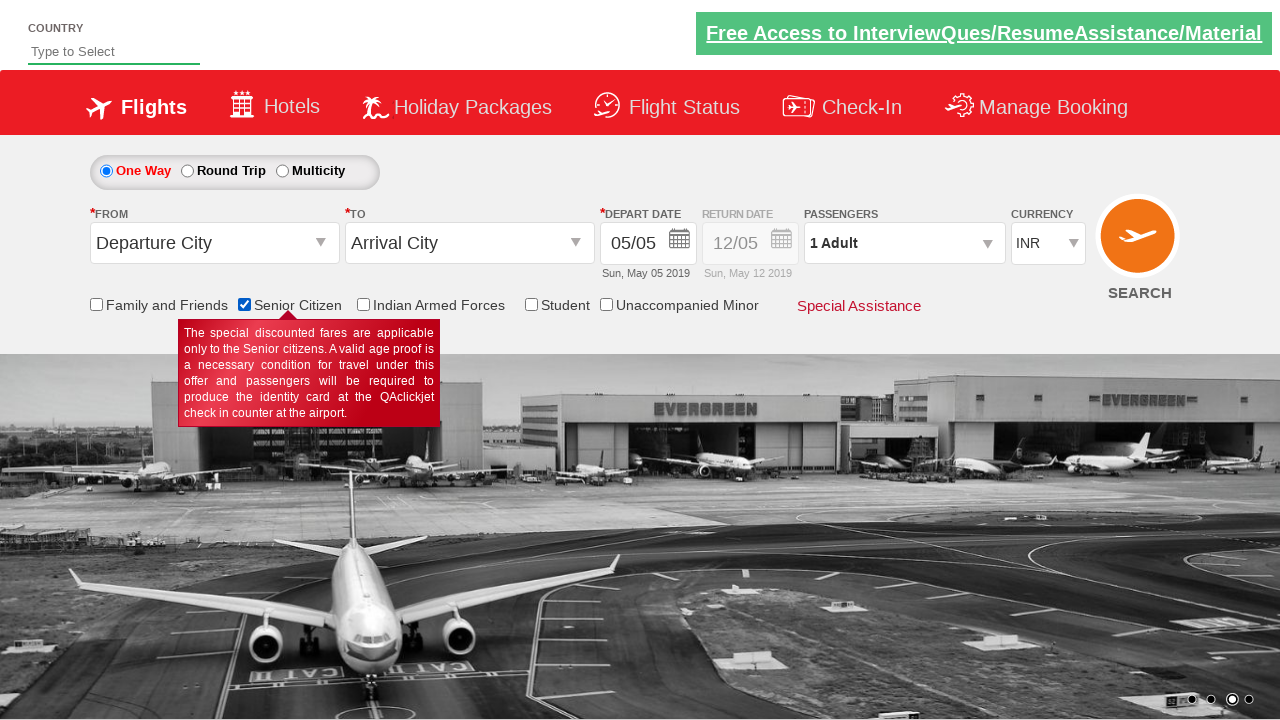